Tests dropdown selection by selecting options using their visible text, cycling through Option 1 and Option 2

Starting URL: https://the-internet.herokuapp.com/dropdown

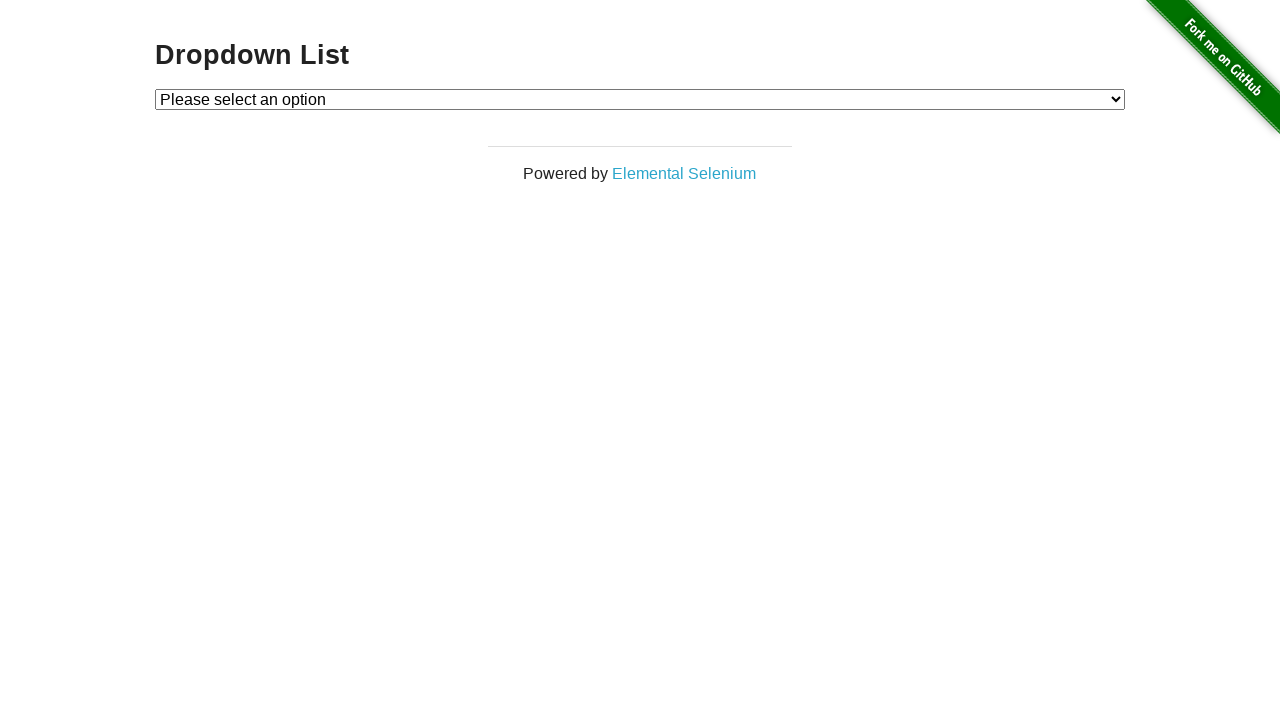

Navigated to dropdown test page
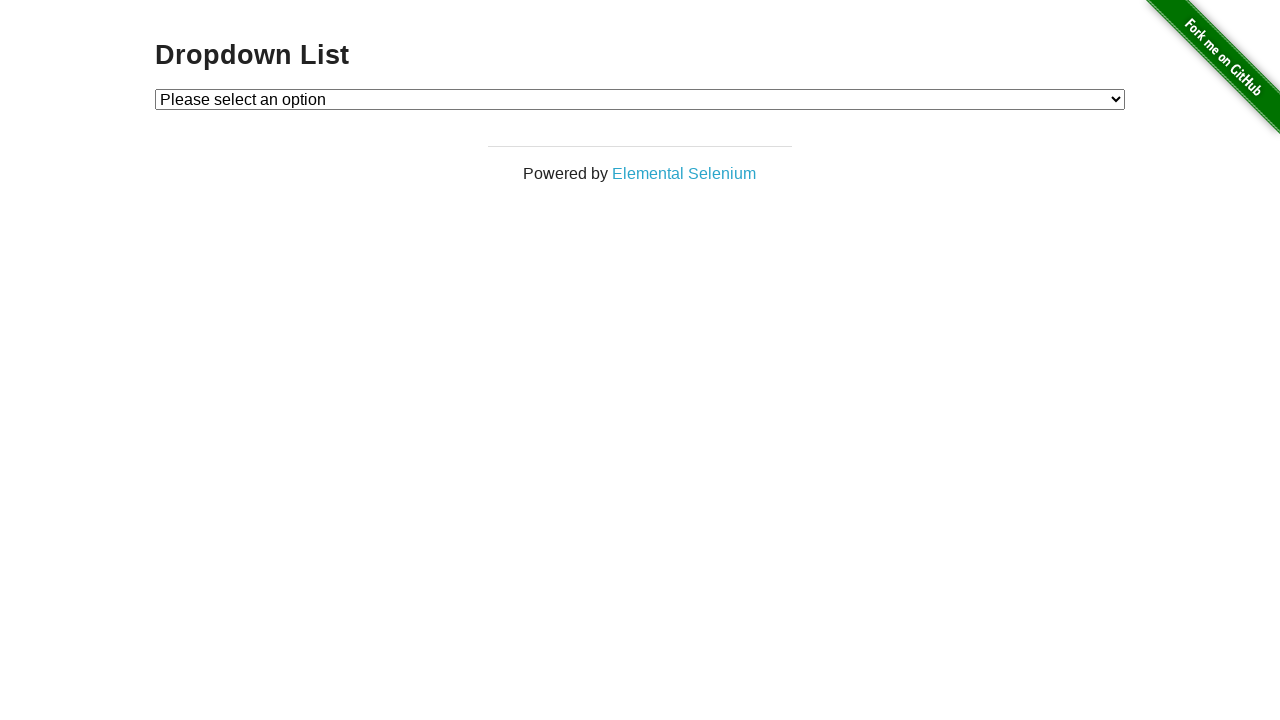

Selected 'Option 1' from dropdown on #dropdown
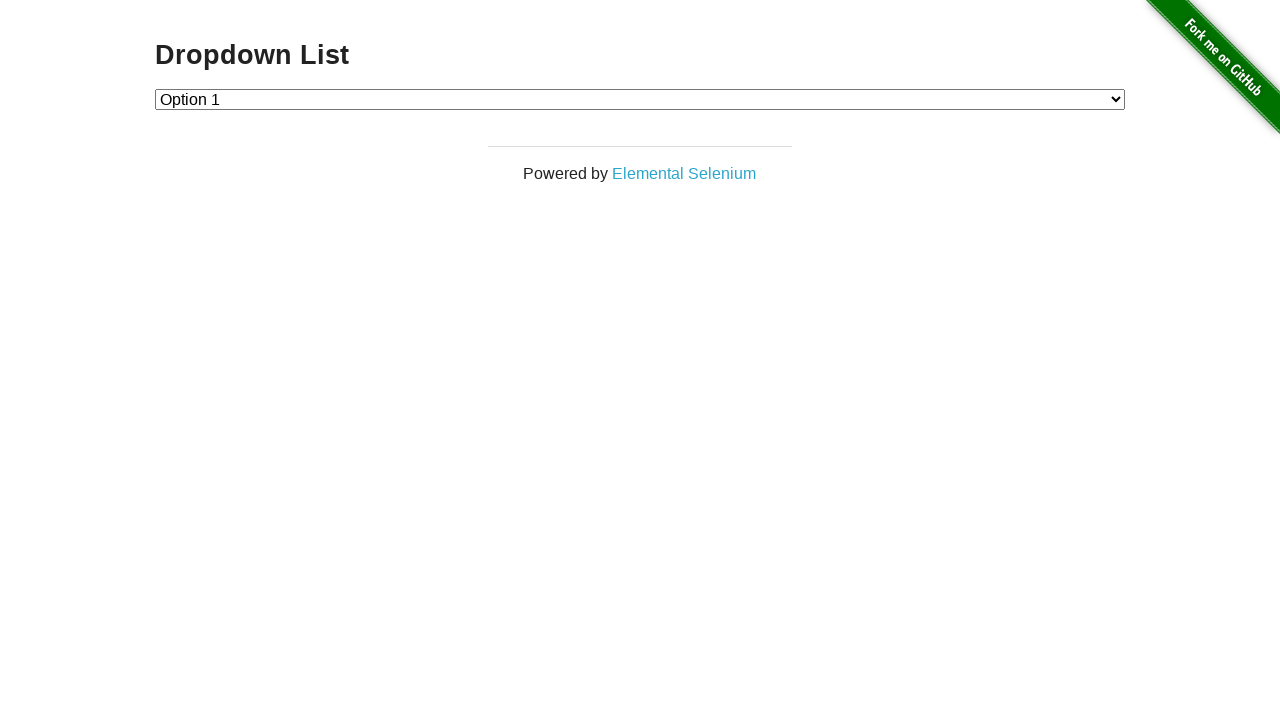

Selected 'Option 2' from dropdown on #dropdown
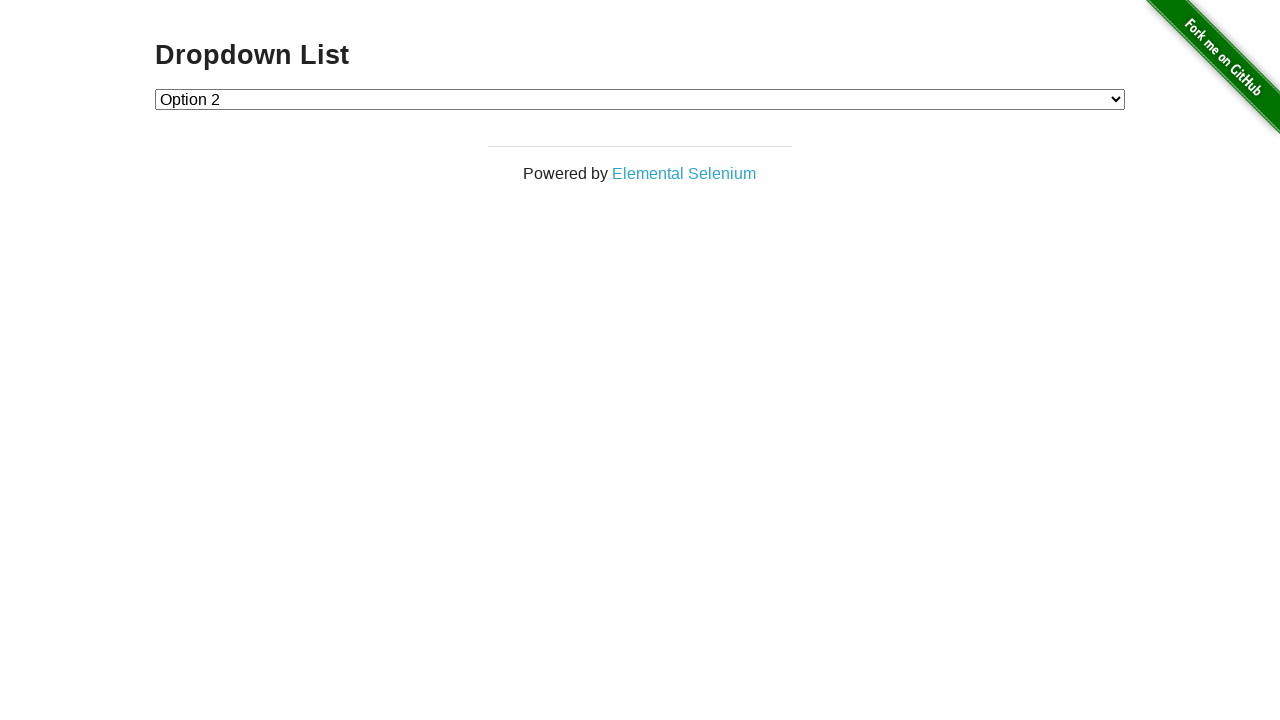

Selected 'Option 1' from dropdown again on #dropdown
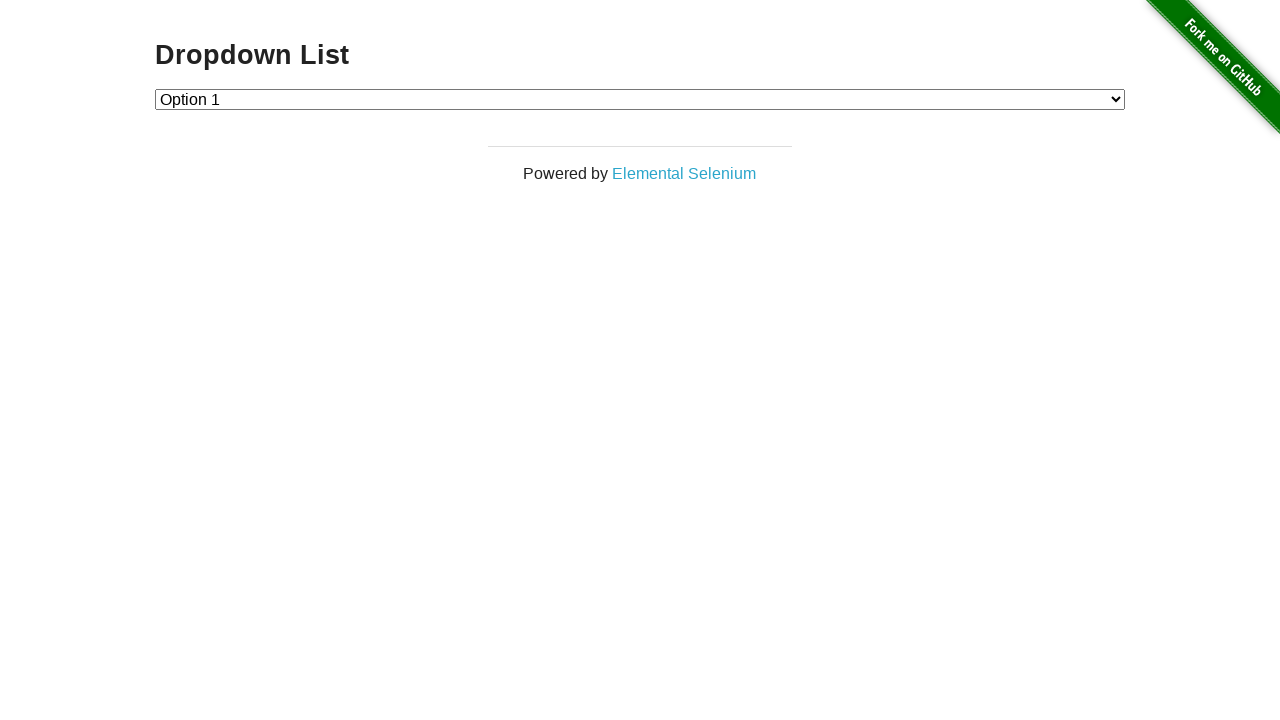

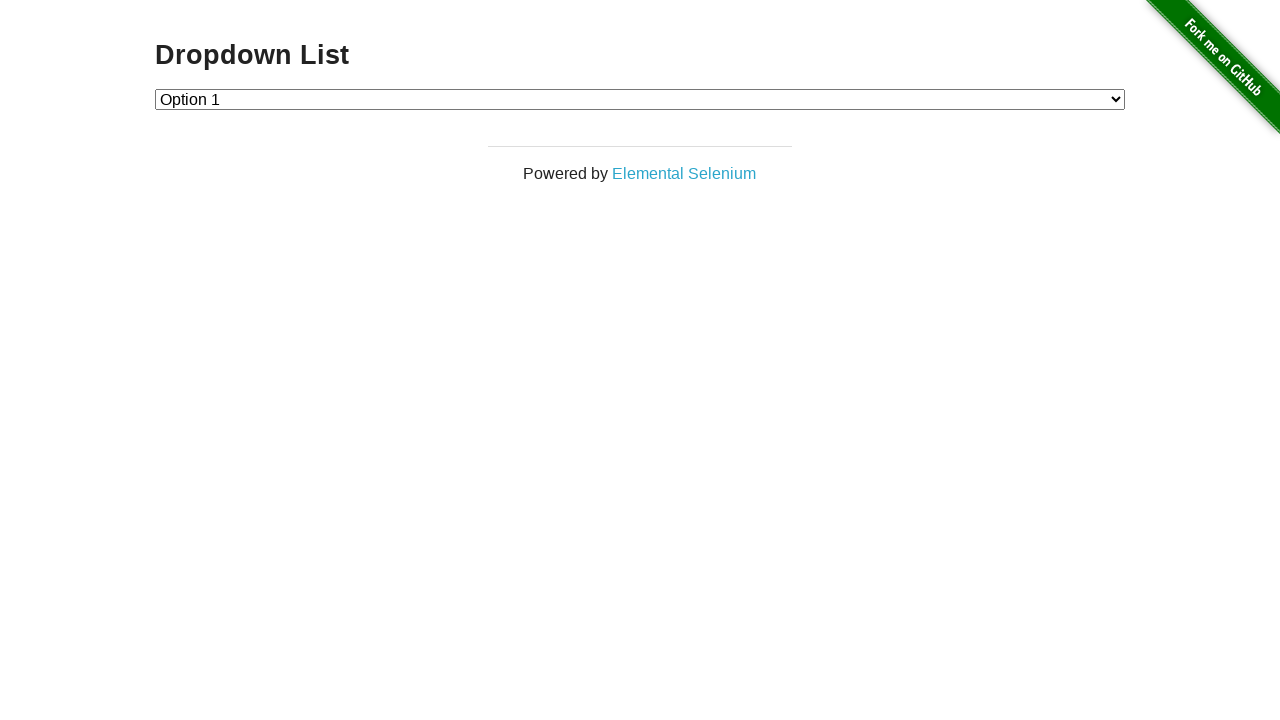